Tests changing background color and adding border to submit button element

Starting URL: https://www.priceline.com/

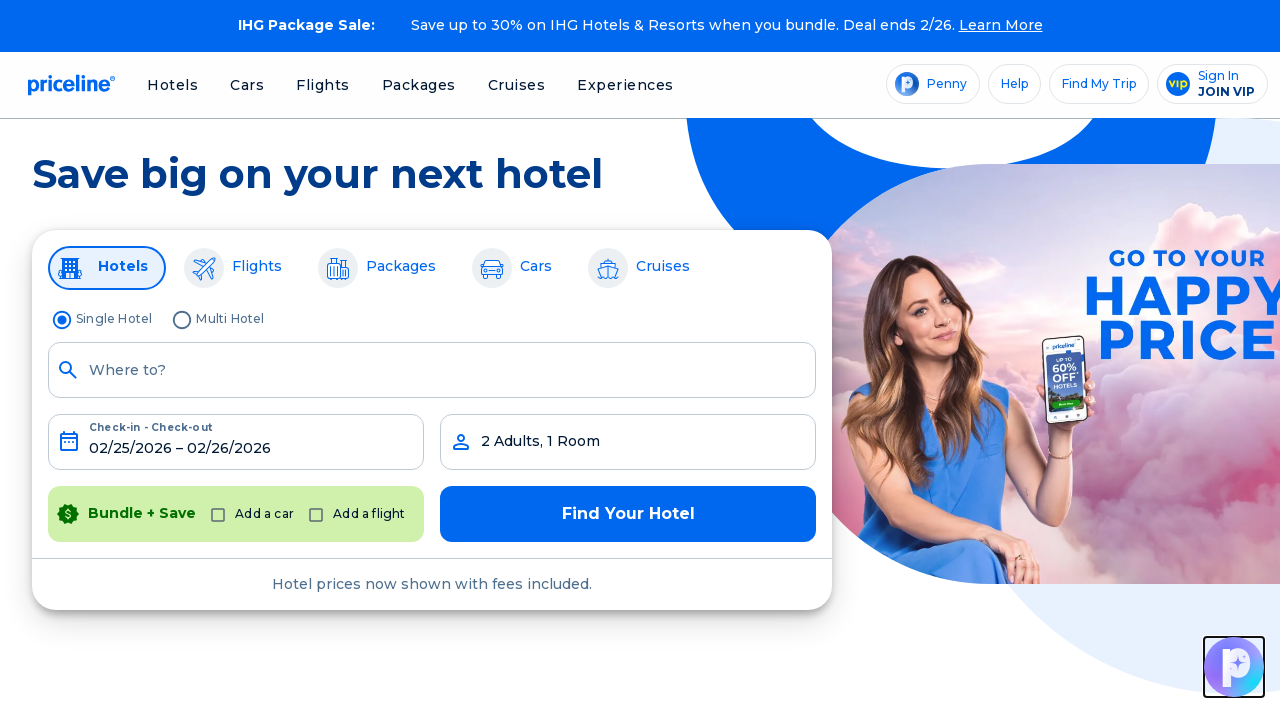

Changed background color of hotels submit button to yellow
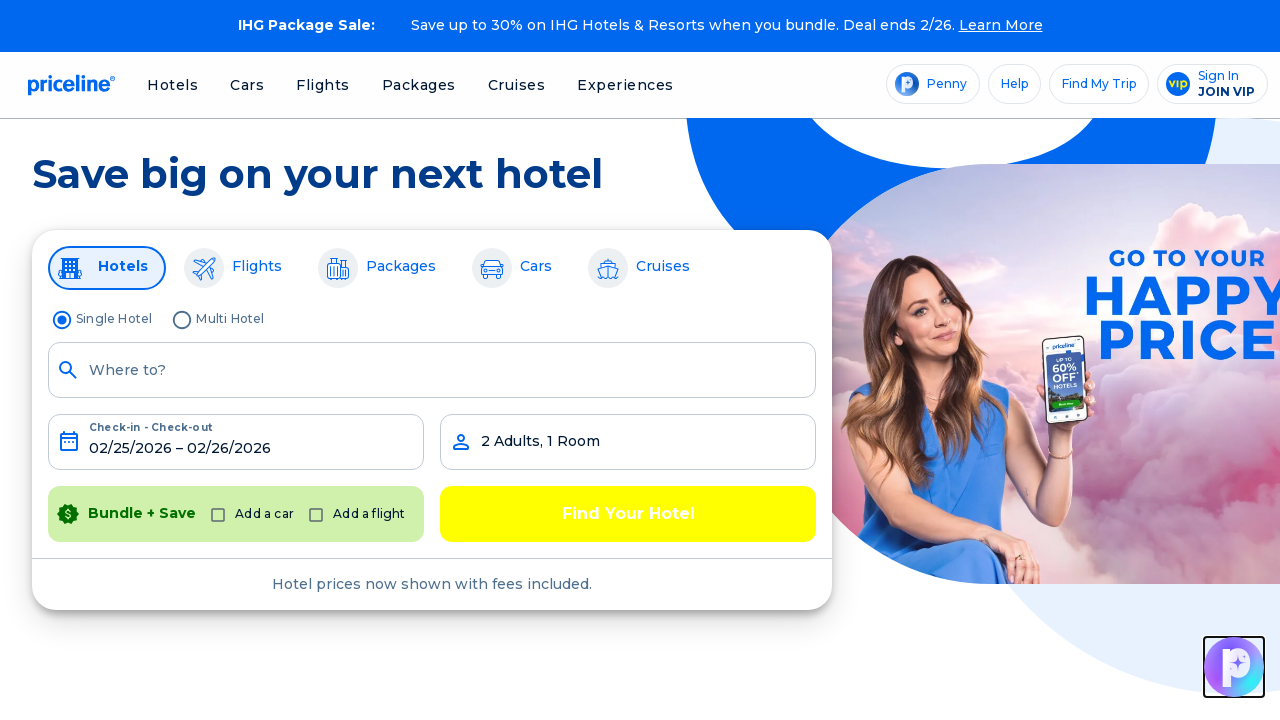

Added green border to hotels submit button
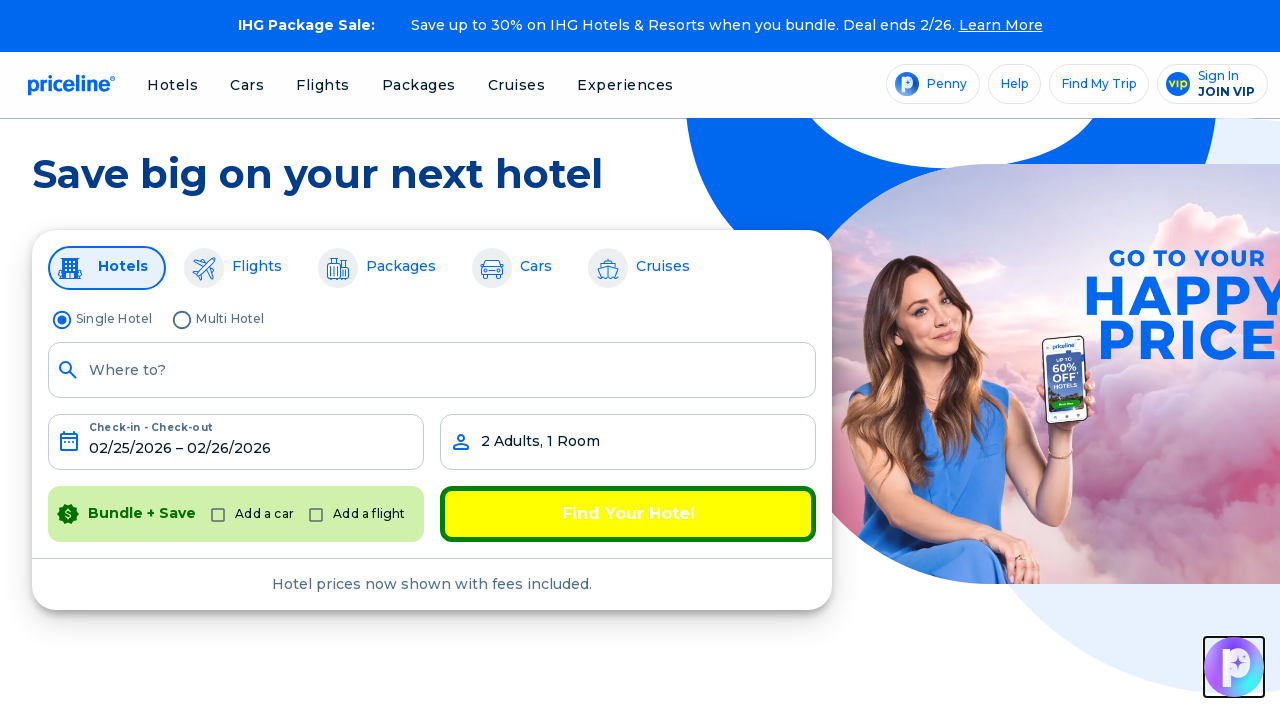

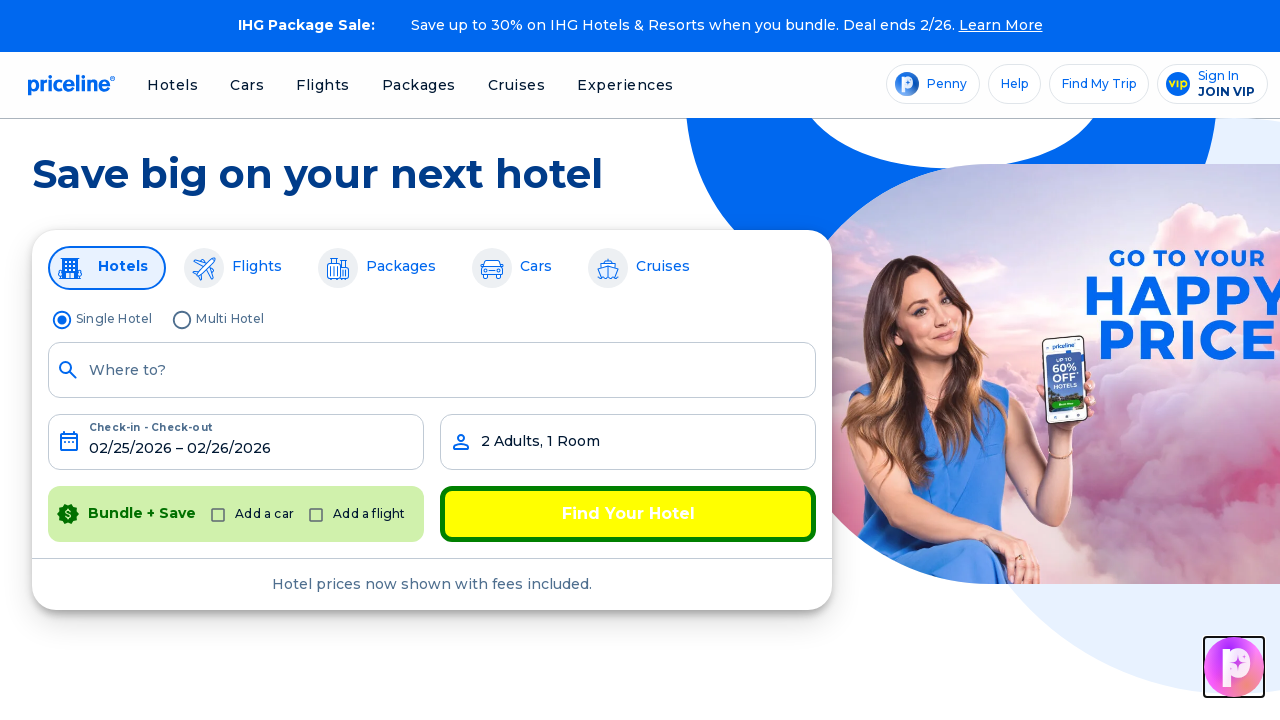